Tests GitHub search functionality by entering a search term, submitting the search, and verifying that search results contain the search phrase

Starting URL: https://github.com/

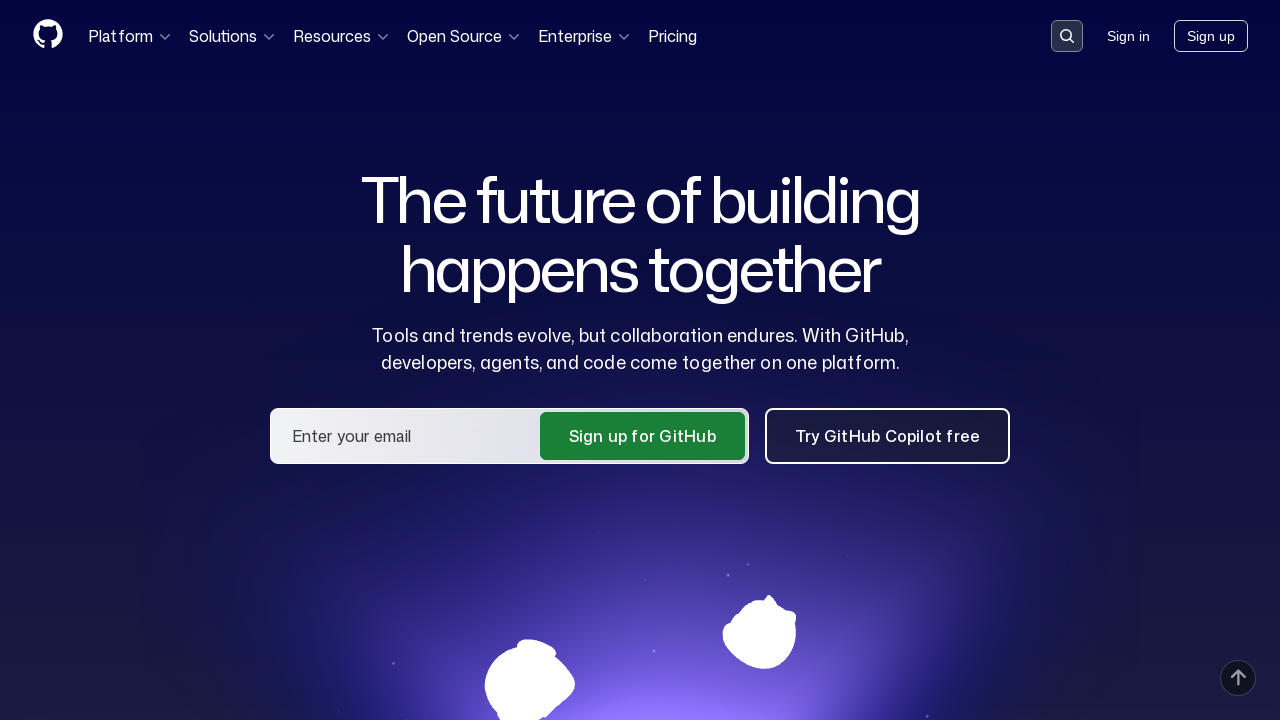

Clicked on the search input field to activate it at (1067, 36) on .search-input
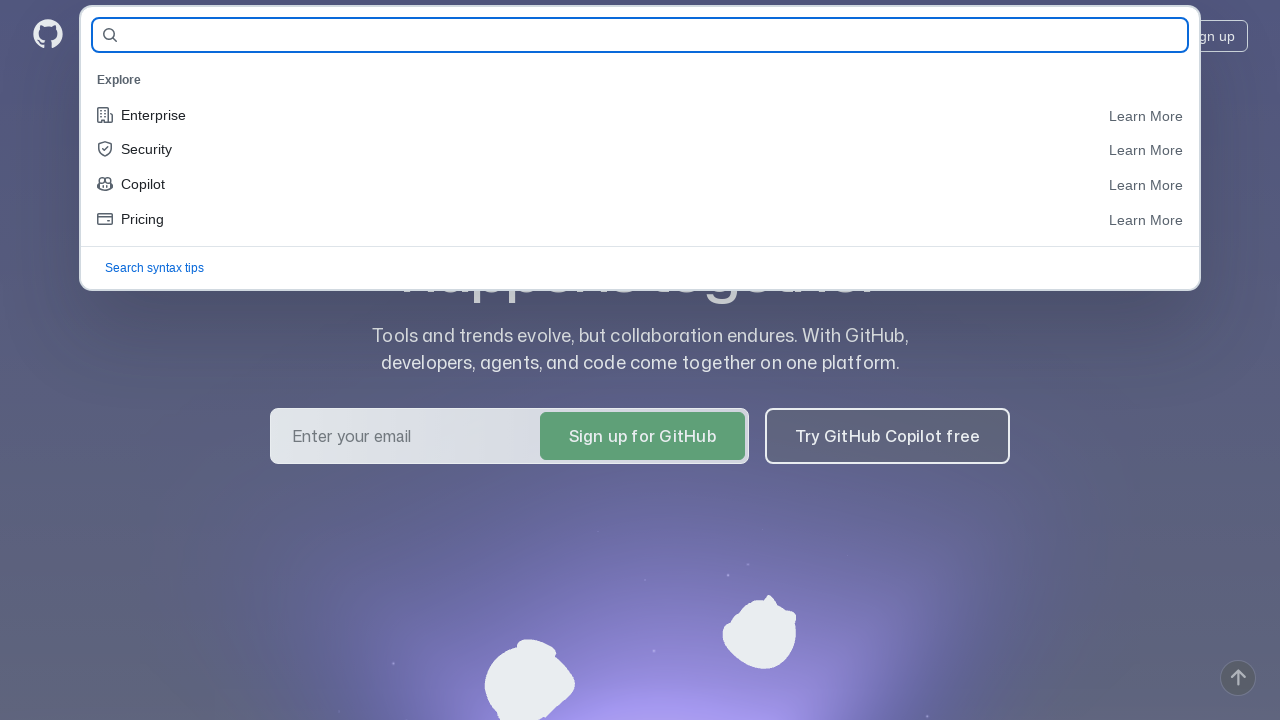

Filled search field with 'selenium' on #query-builder-test
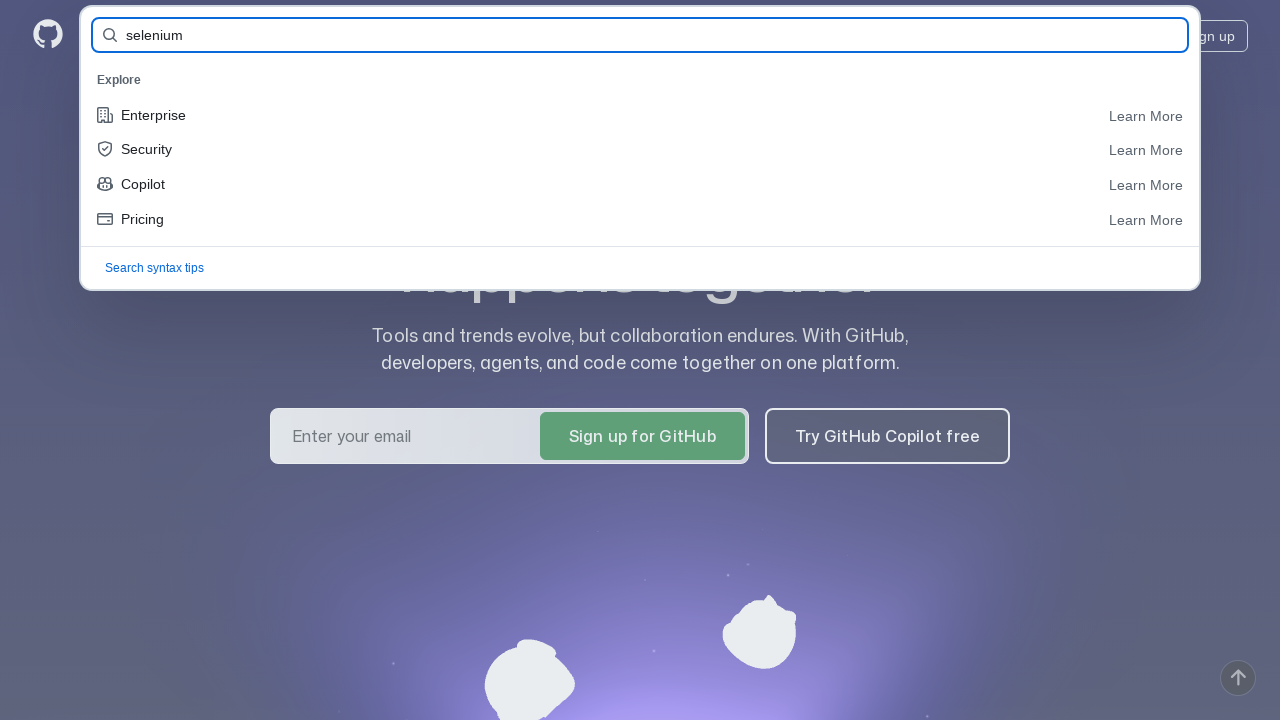

Pressed Enter to submit the search query on #query-builder-test
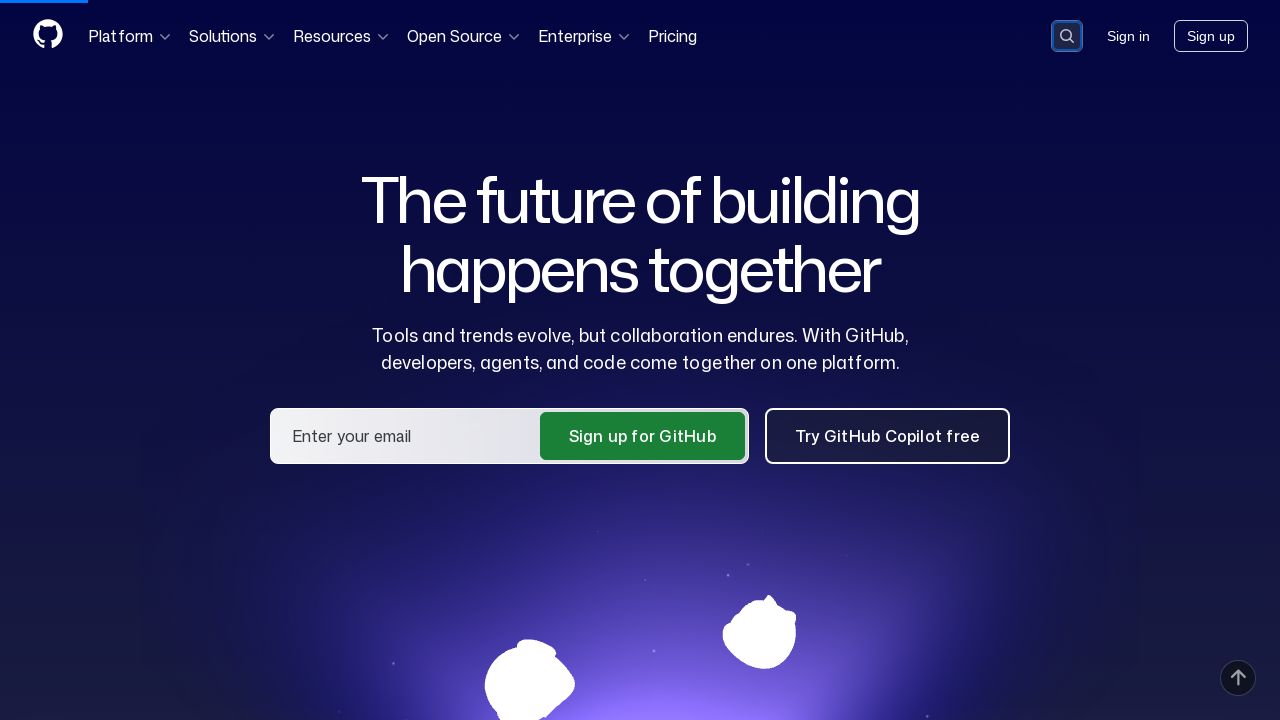

Search results loaded successfully
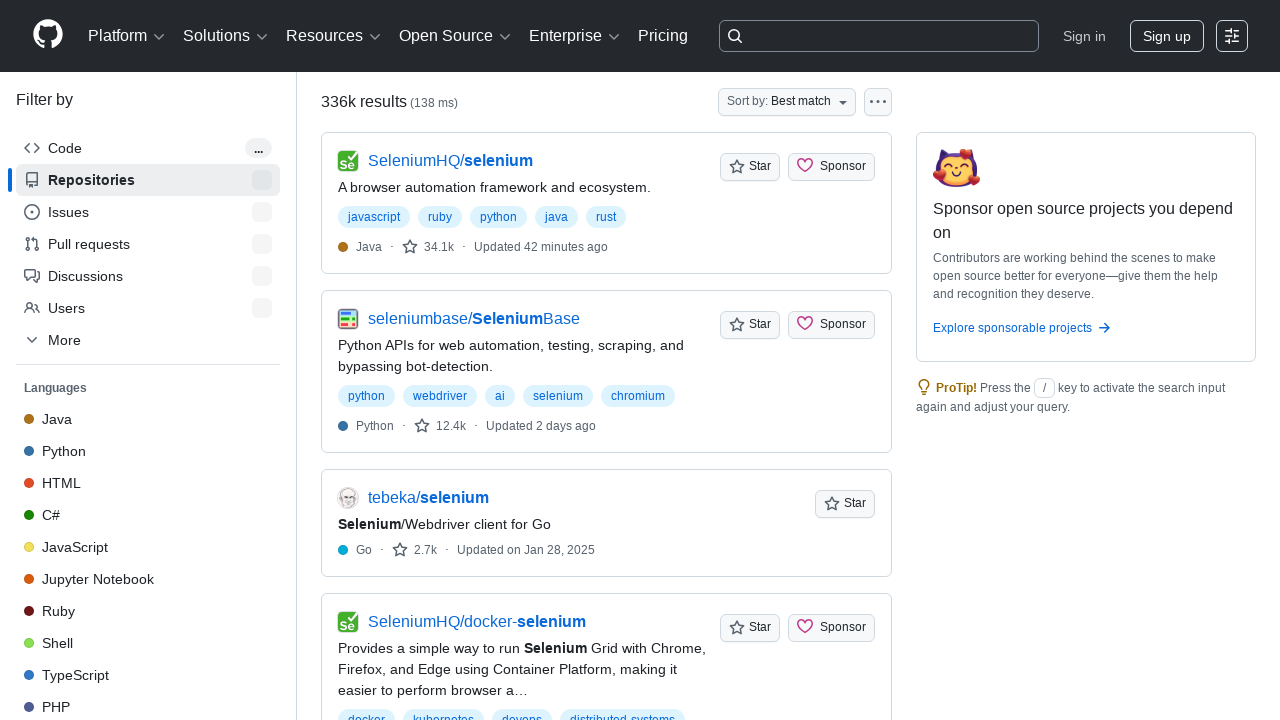

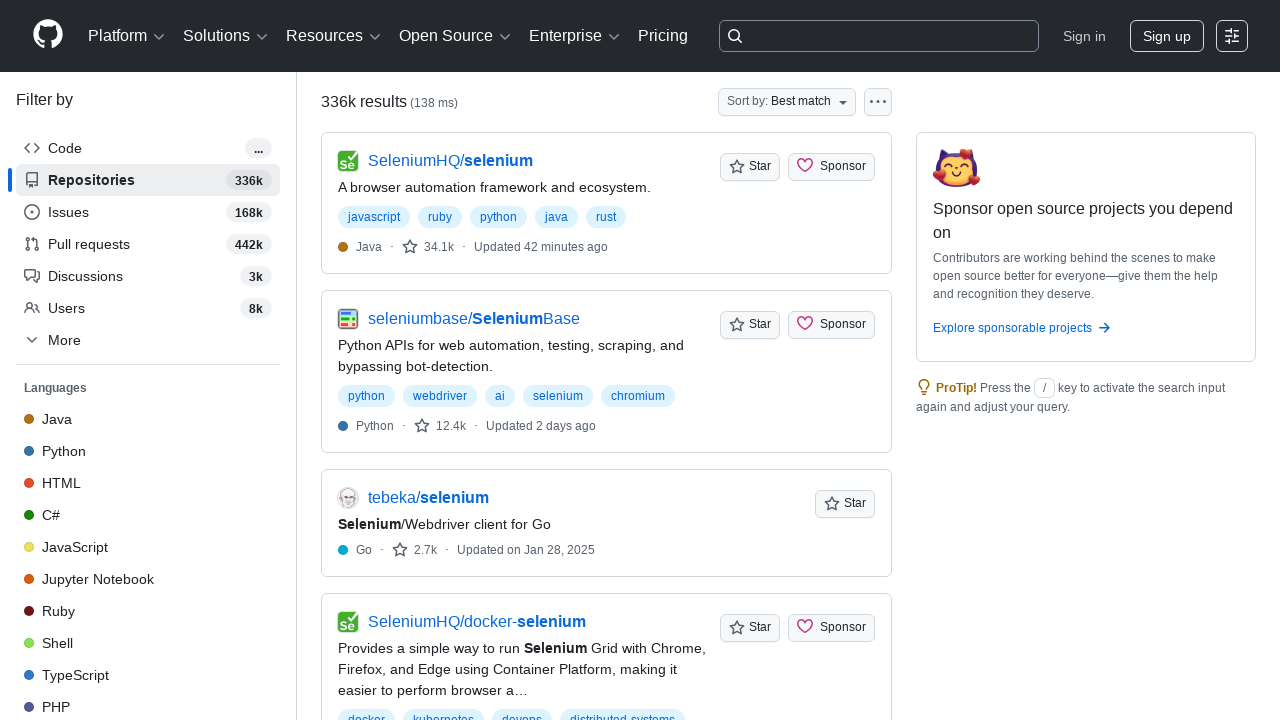